Tests the complete flight booking flow on BlazeDemo, including selecting departure and destination cities, choosing a flight, filling out passenger and payment information, and completing the purchase.

Starting URL: https://blazedemo.com/

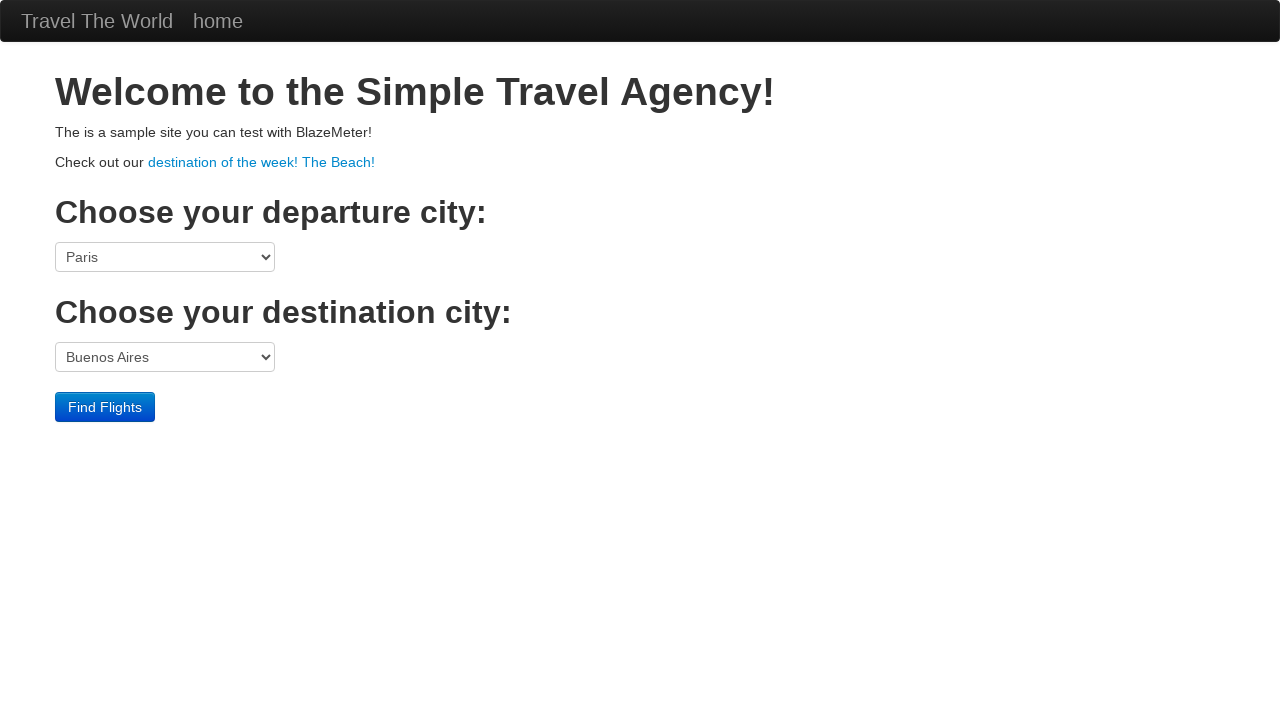

Clicked departure city dropdown at (165, 257) on select[name='fromPort']
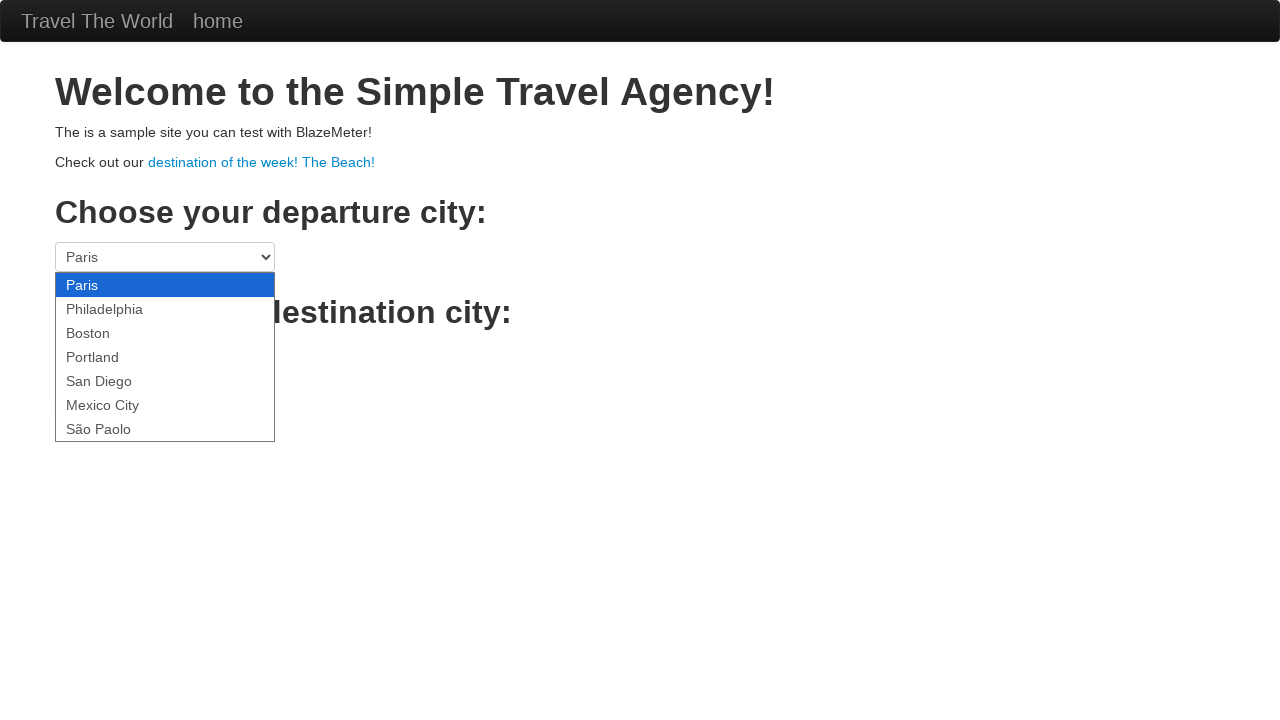

Selected Boston as departure city on select[name='fromPort']
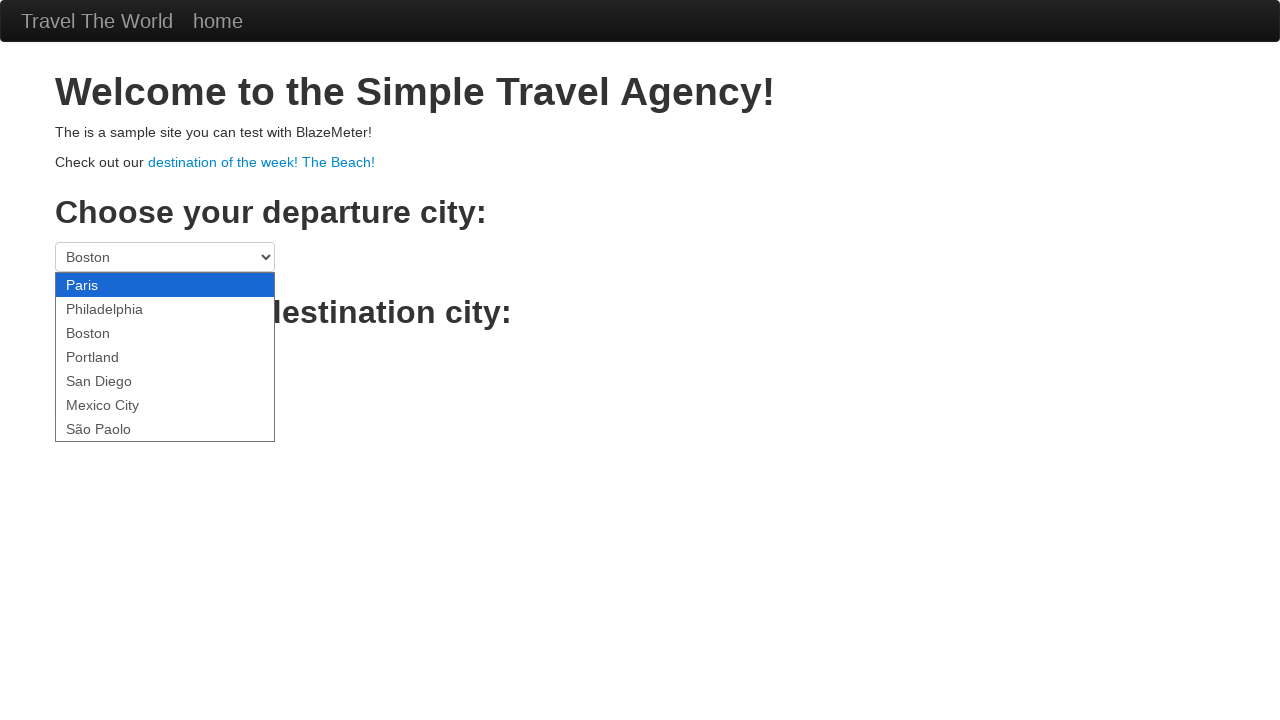

Clicked destination city dropdown at (165, 357) on select[name='toPort']
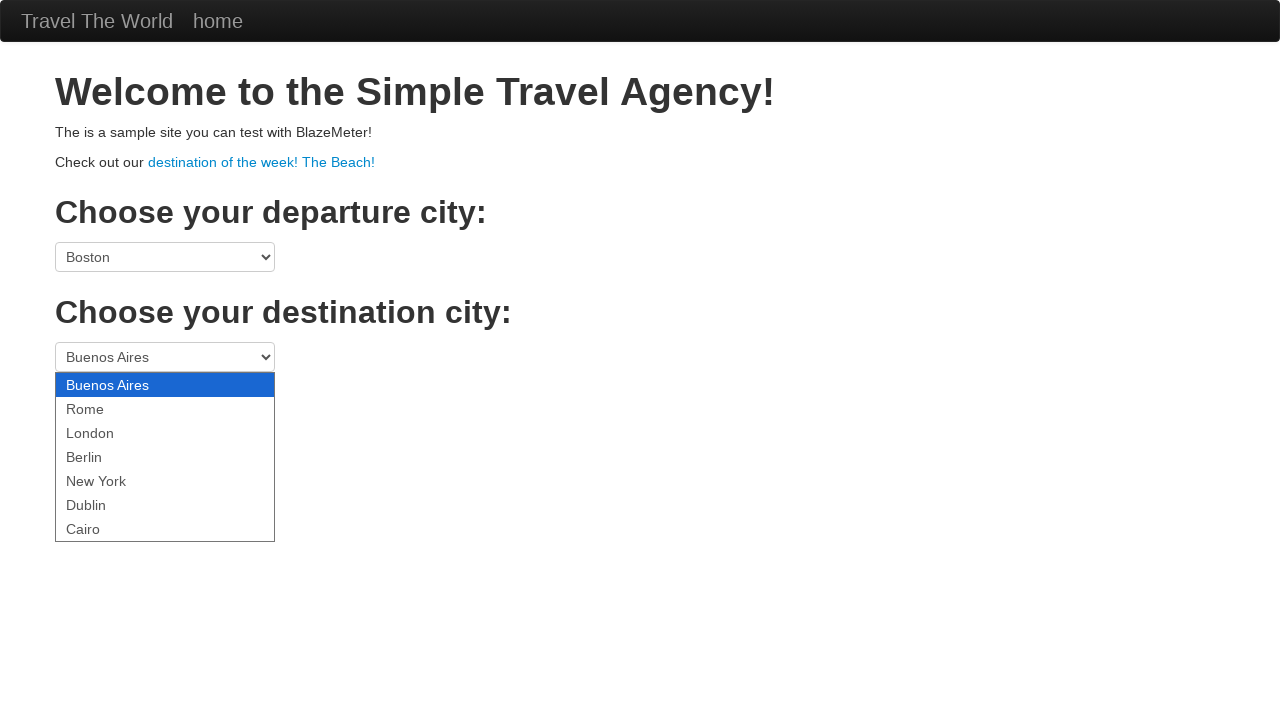

Selected Dublin as destination city on select[name='toPort']
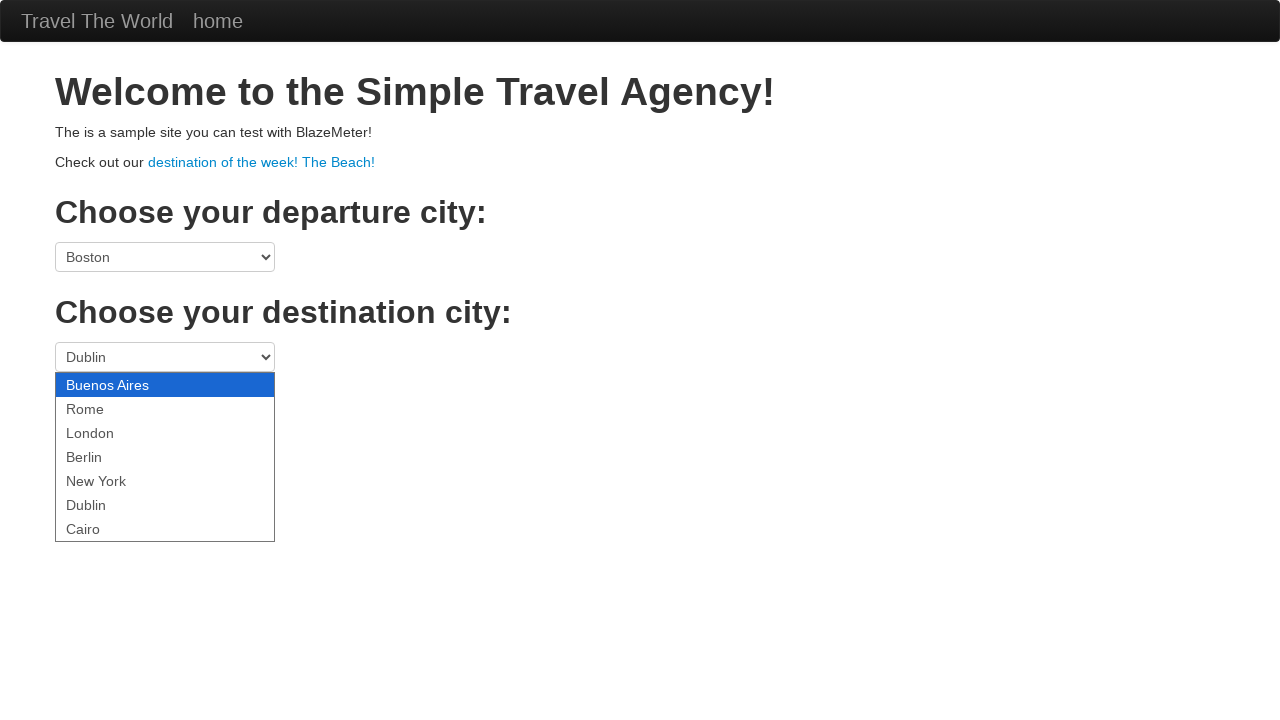

Clicked Find Flights button at (105, 407) on .btn-primary
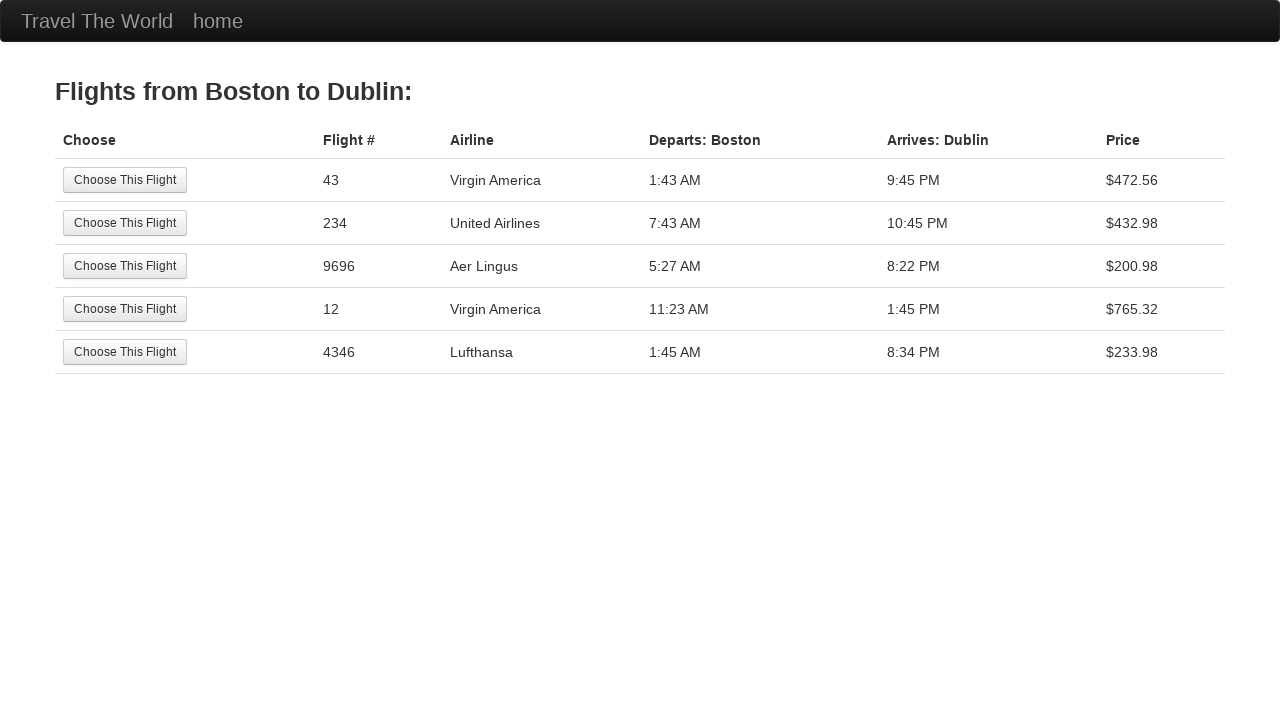

Selected second flight option at (125, 223) on tr:nth-child(2) .btn
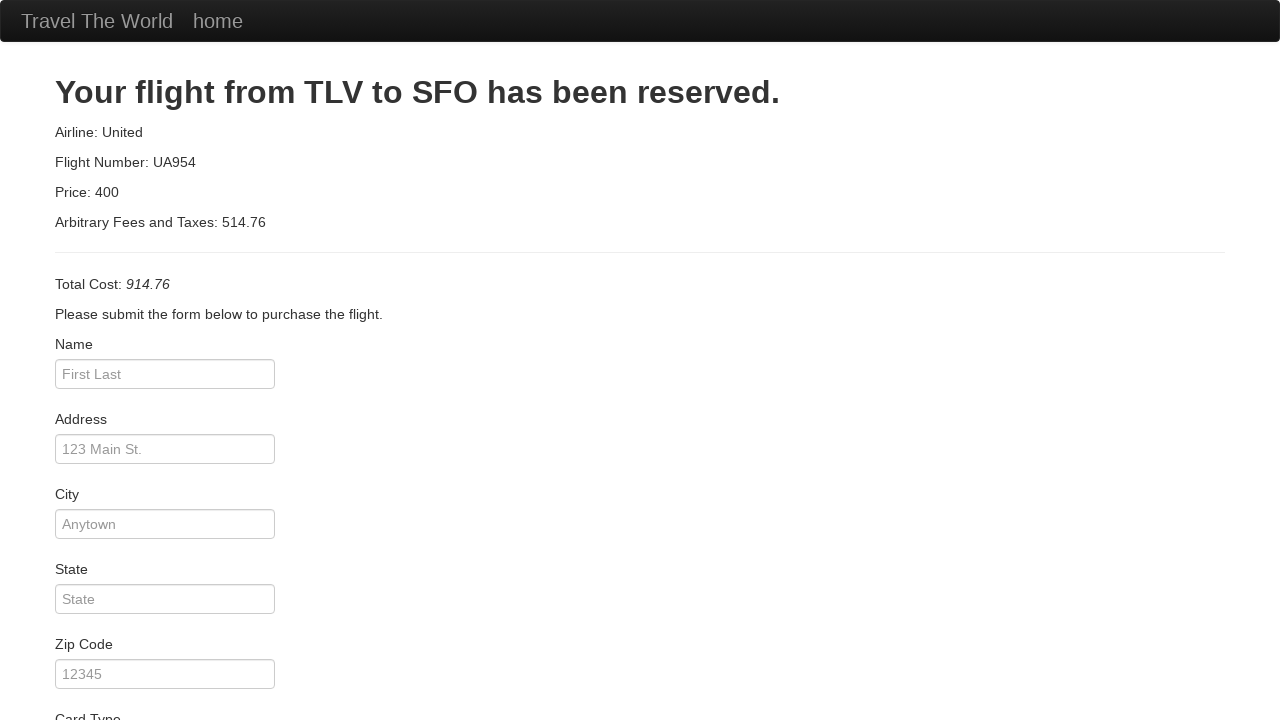

Clicked passenger name field at (165, 374) on #inputName
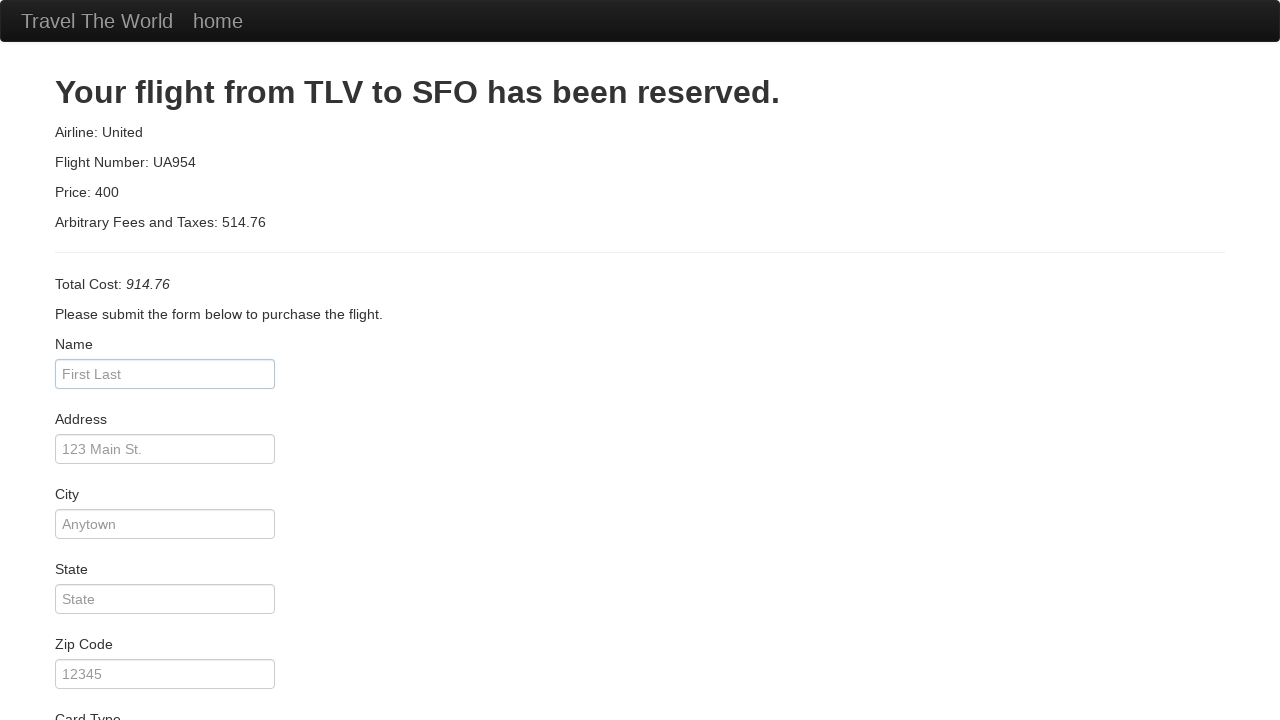

Filled passenger name as 'First Last' on #inputName
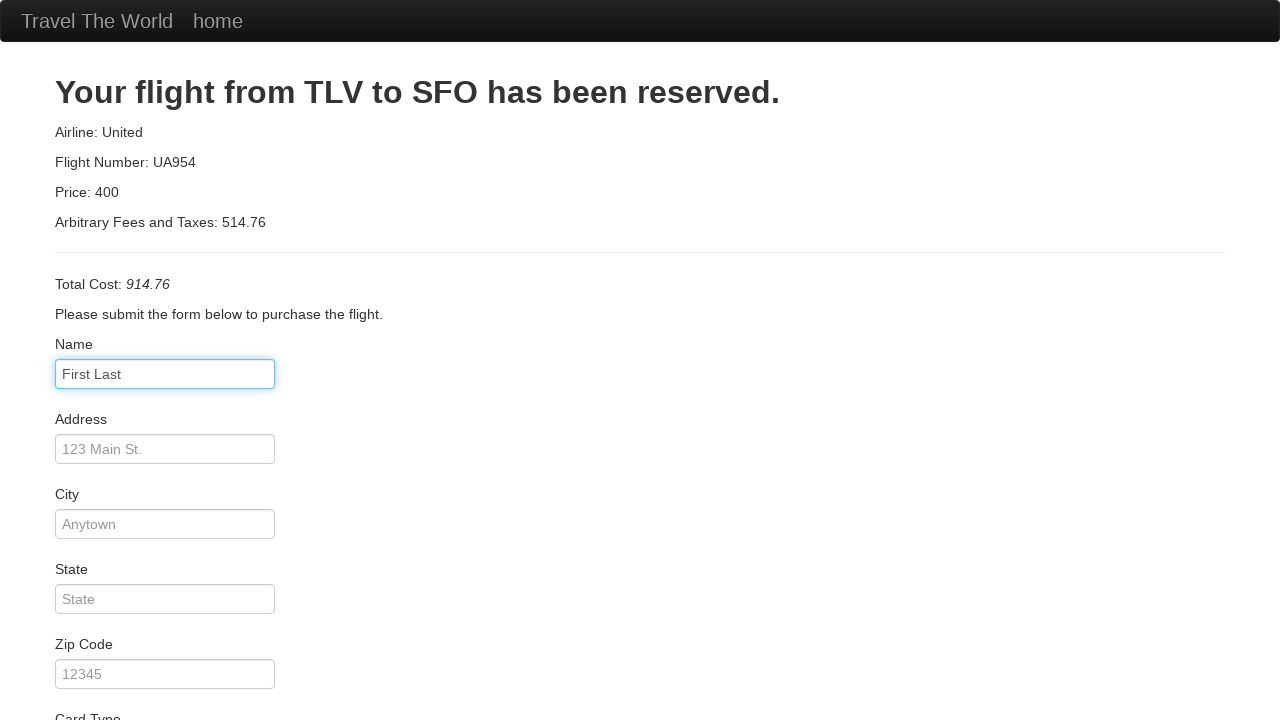

Filled address as '123 Main St.' on #address
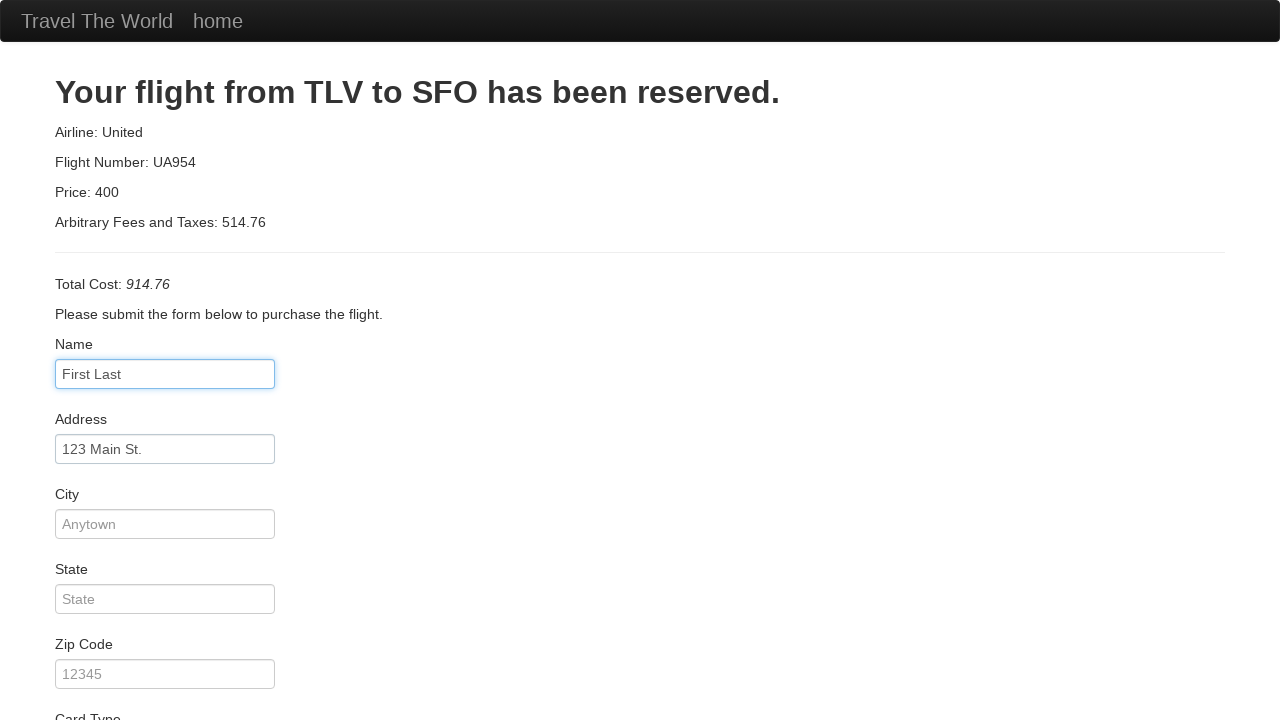

Filled city as 'Anytown' on #city
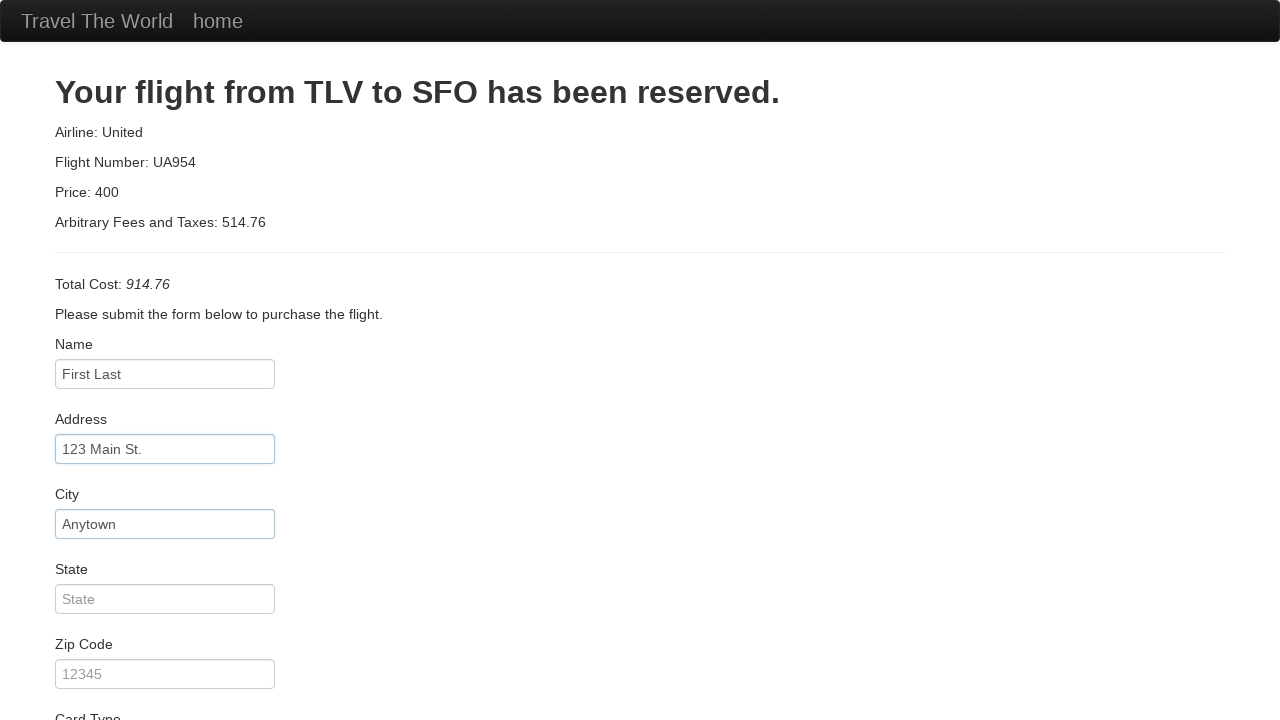

Filled state as 'State' on #state
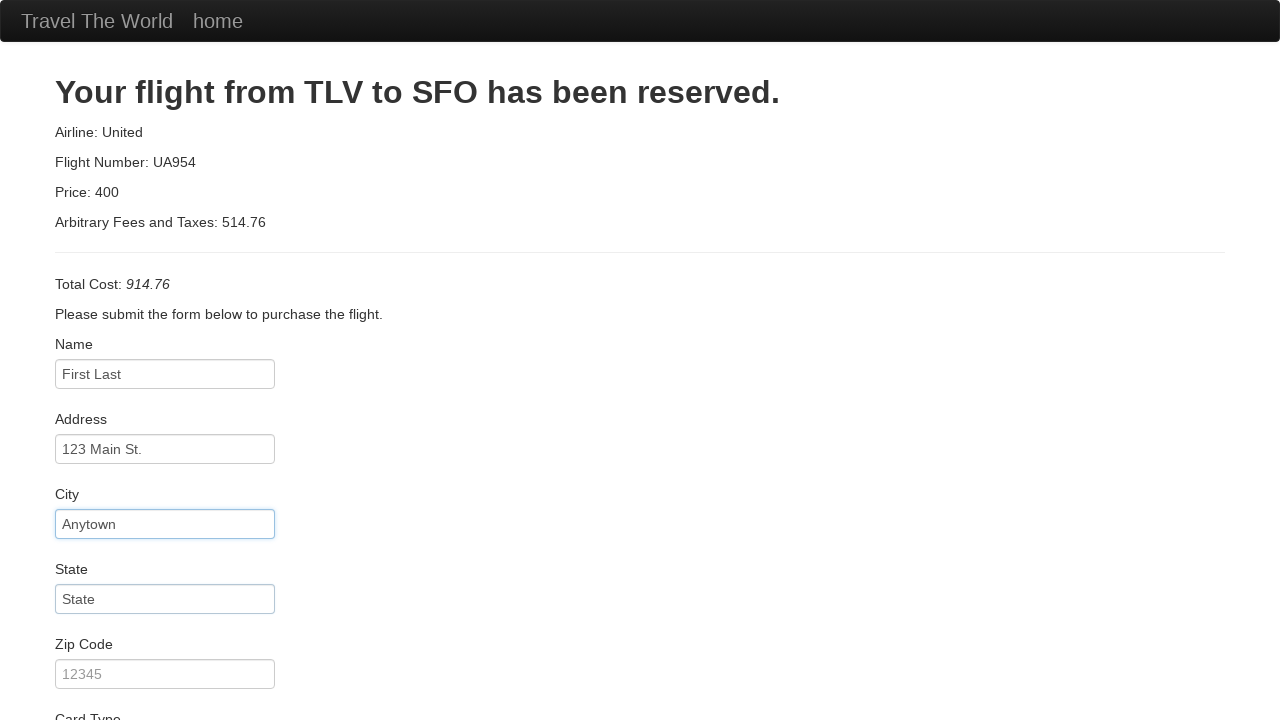

Clicked zip code field at (165, 674) on #zipCode
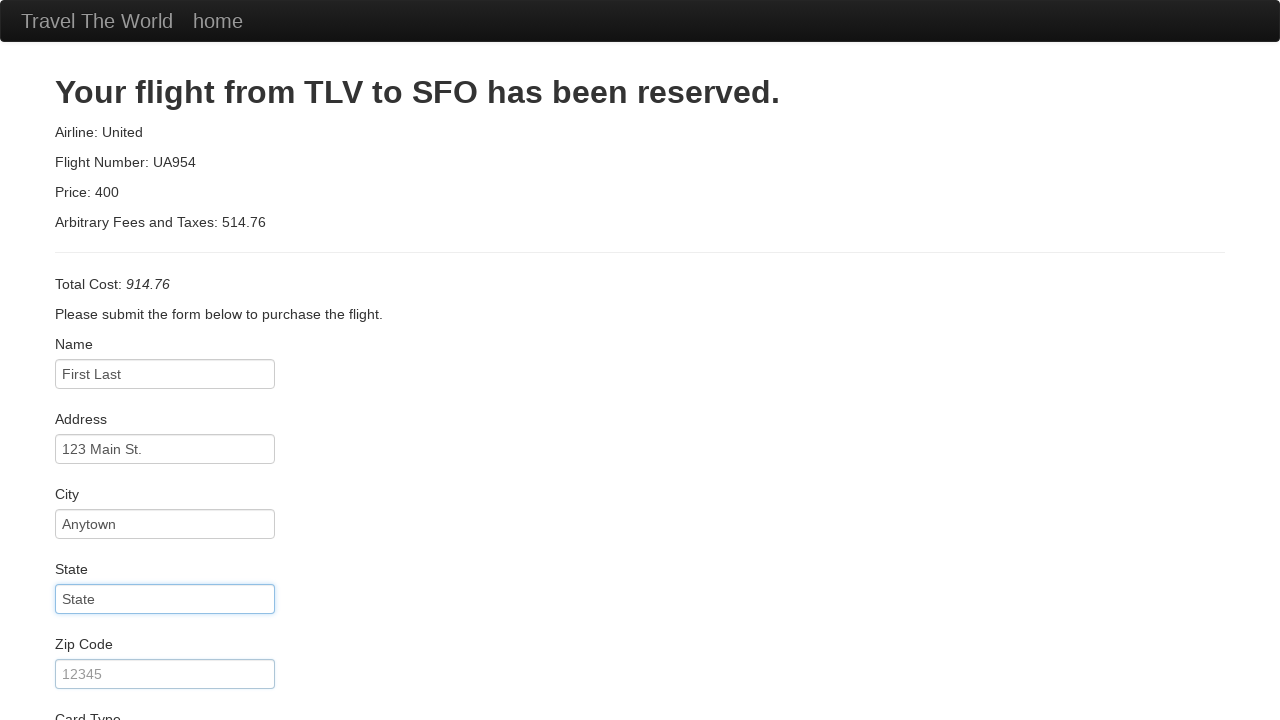

Filled zip code as '12345' on #zipCode
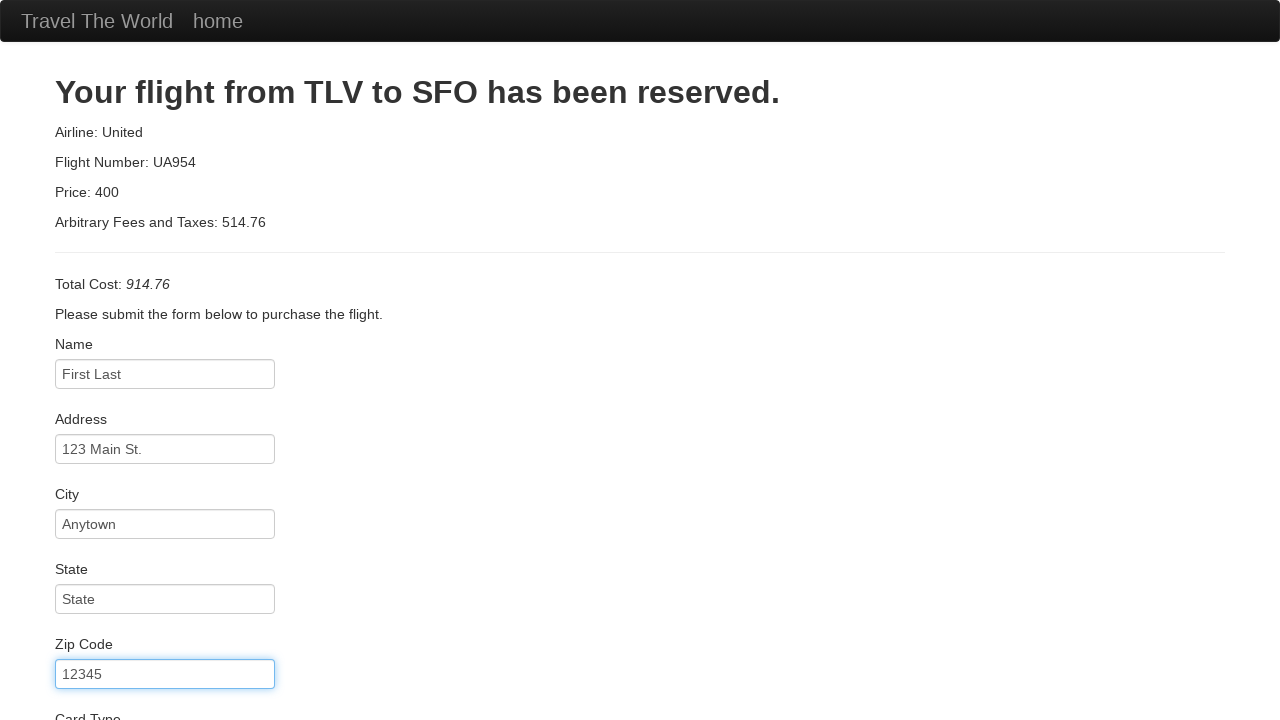

Clicked credit card number field at (165, 380) on #creditCardNumber
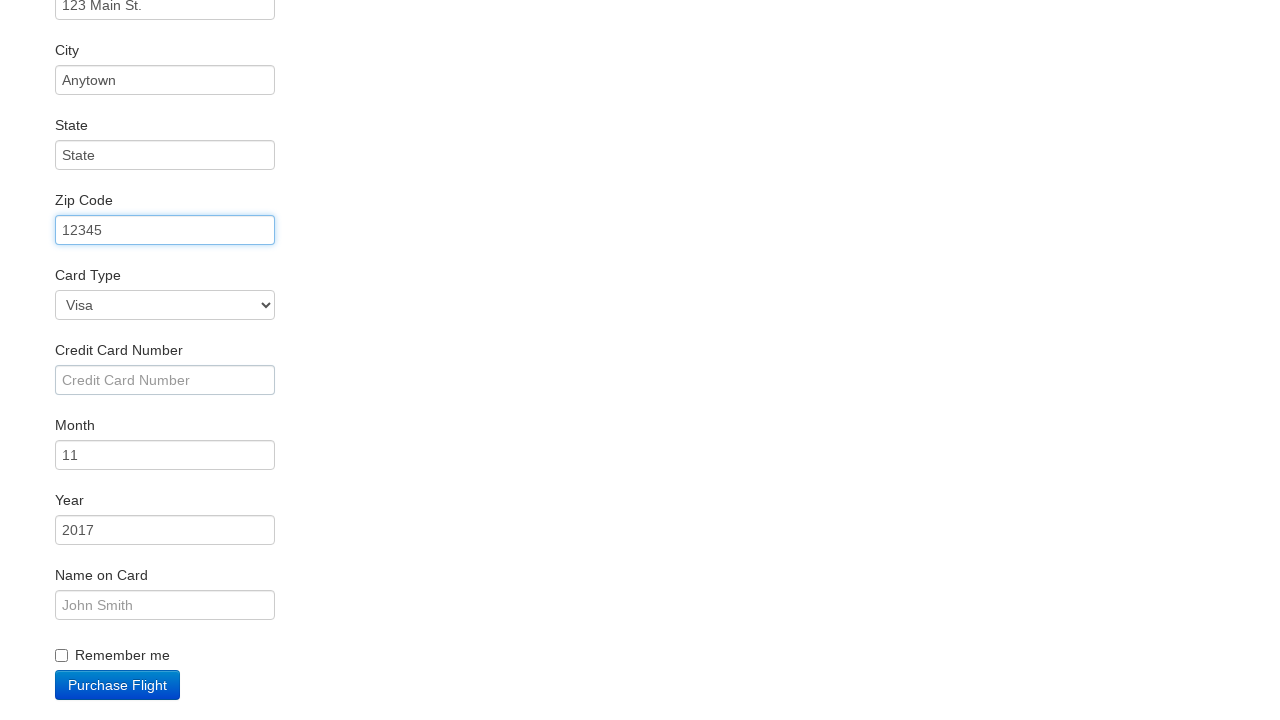

Filled credit card number as '1234567890' on #creditCardNumber
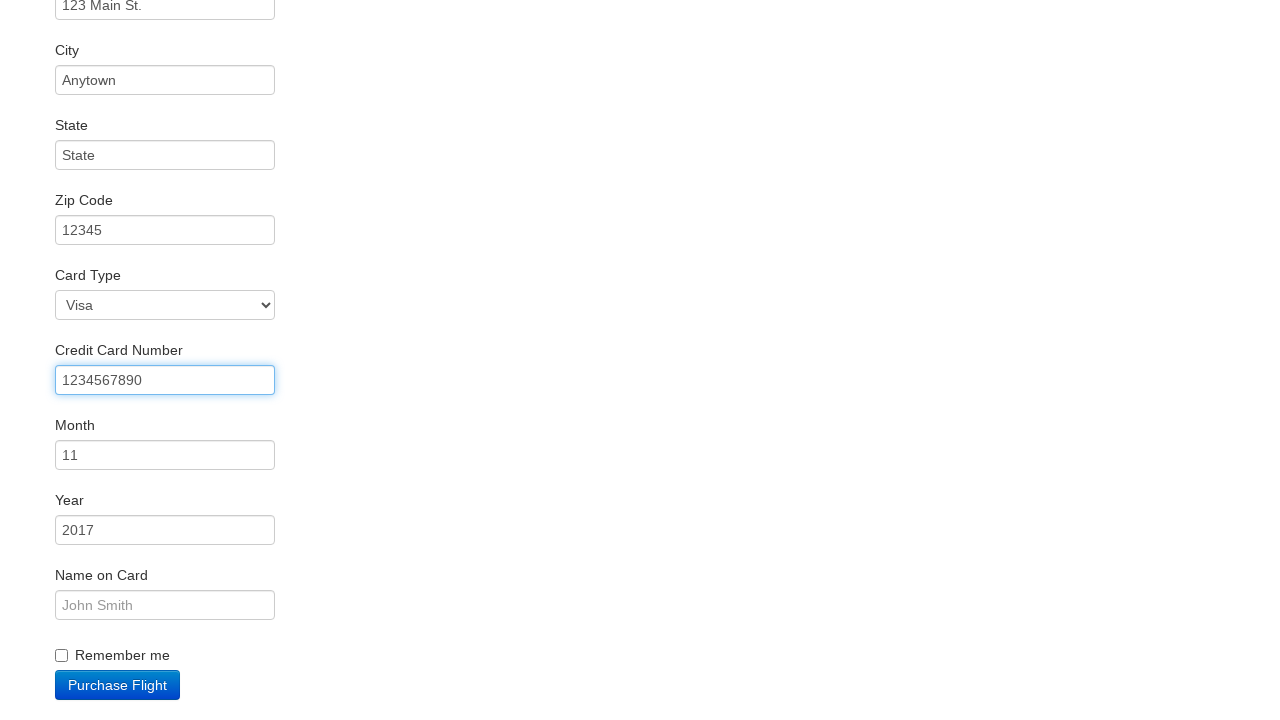

Clicked name on card field at (165, 605) on #nameOnCard
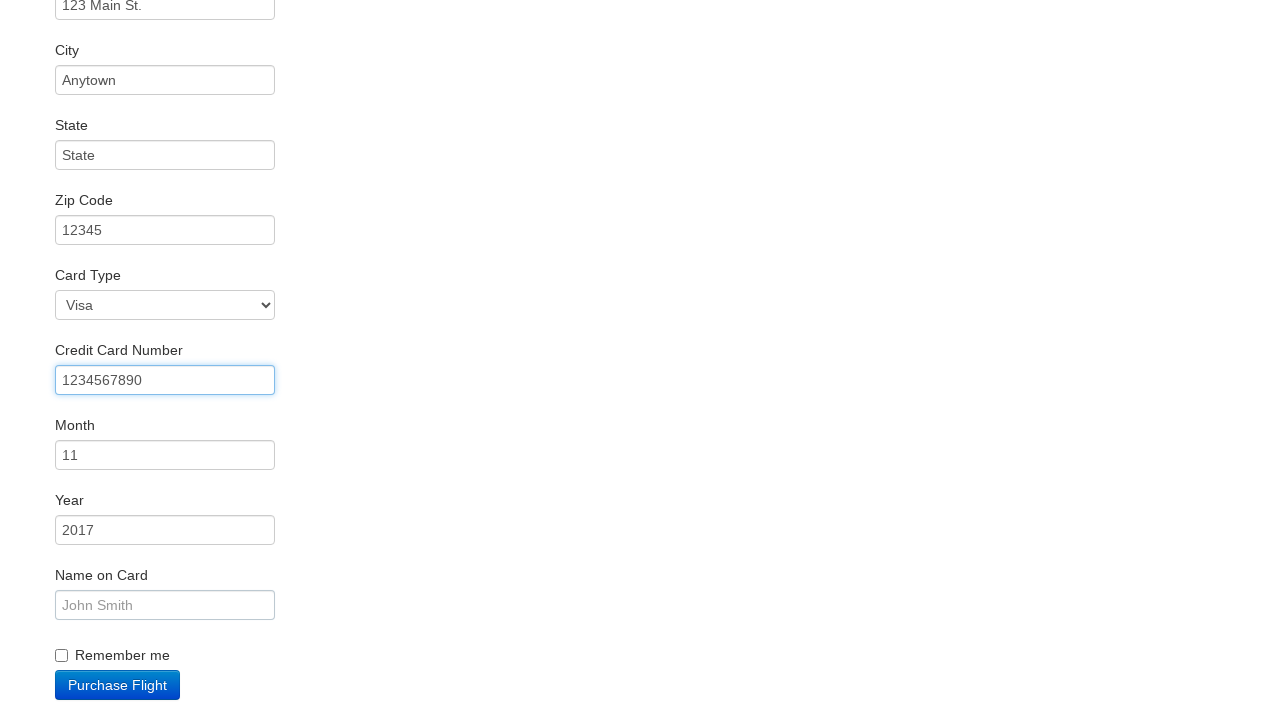

Filled name on card as 'John Smith' on #nameOnCard
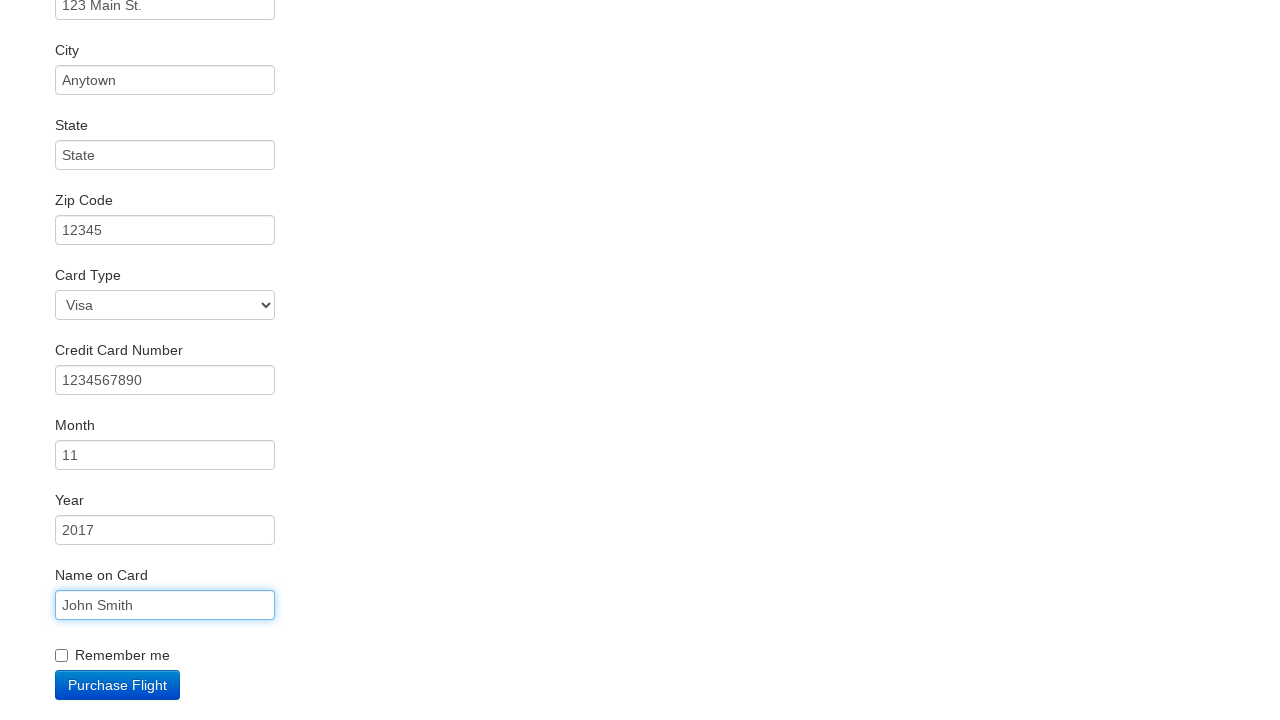

Checked 'Remember me' checkbox at (62, 656) on #rememberMe
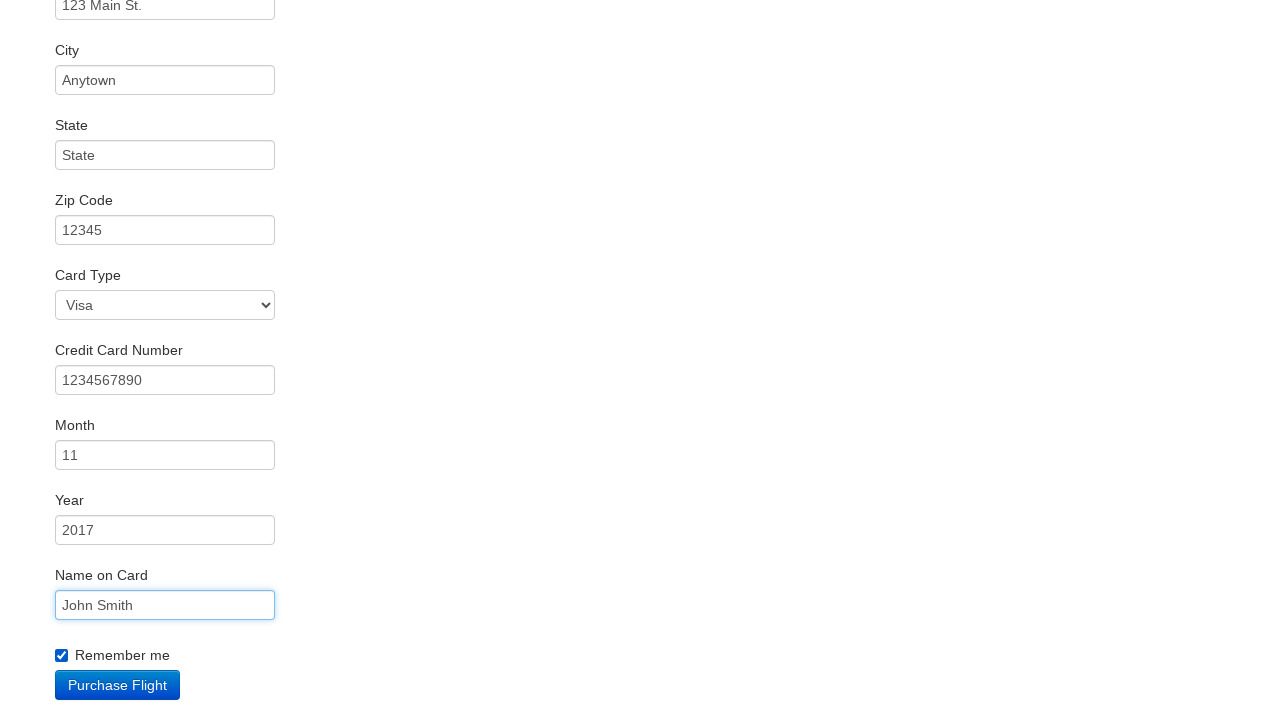

Clicked purchase button to complete flight booking at (118, 685) on .btn-primary
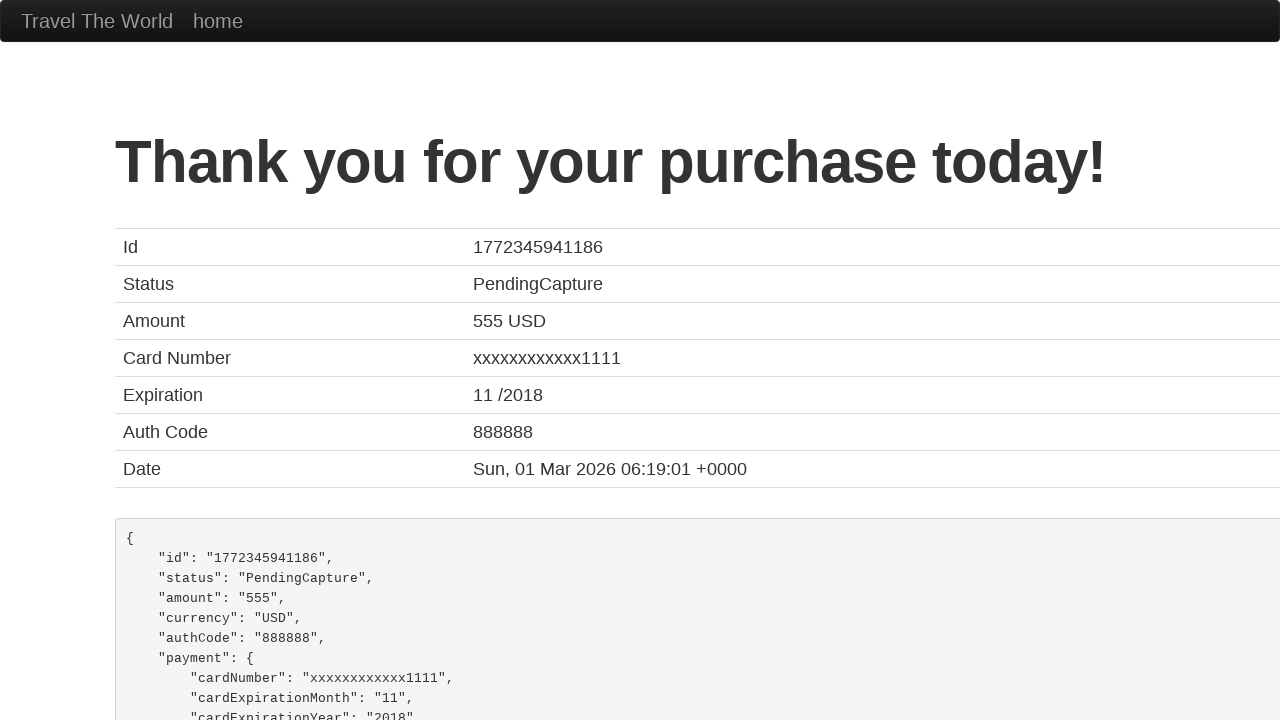

Confirmed booking completion - BlazeDemo Confirmation page loaded
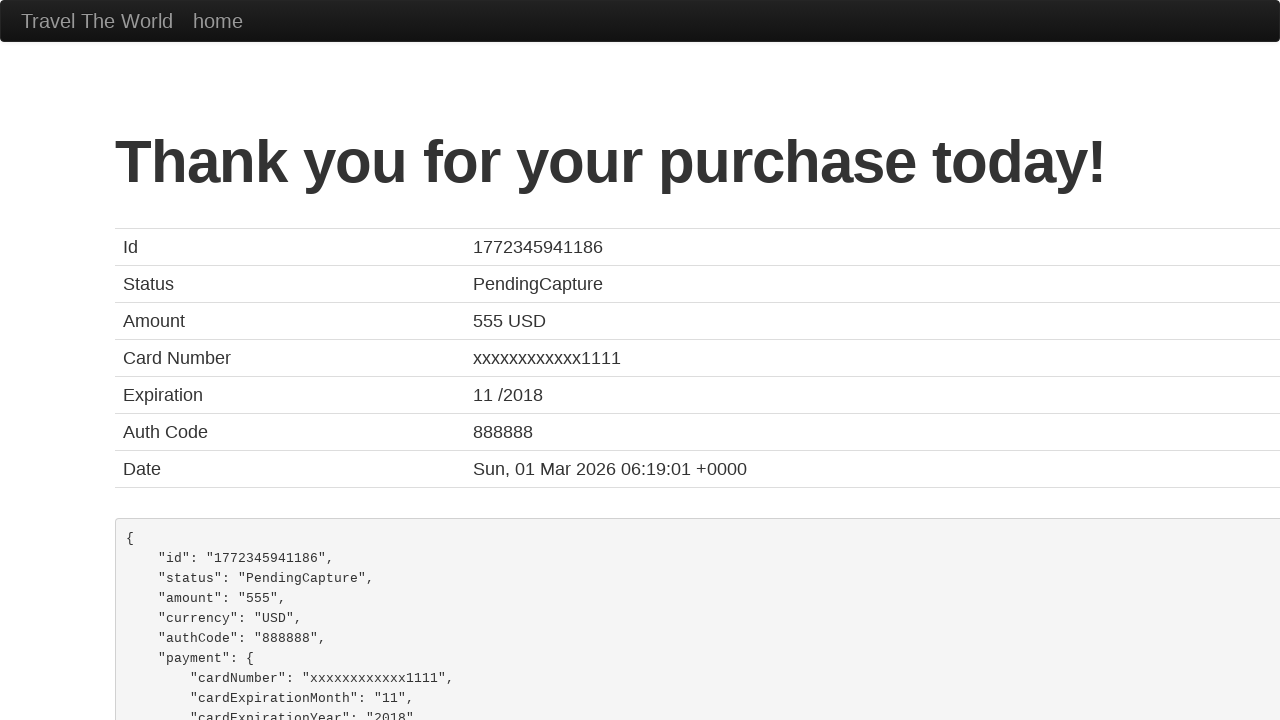

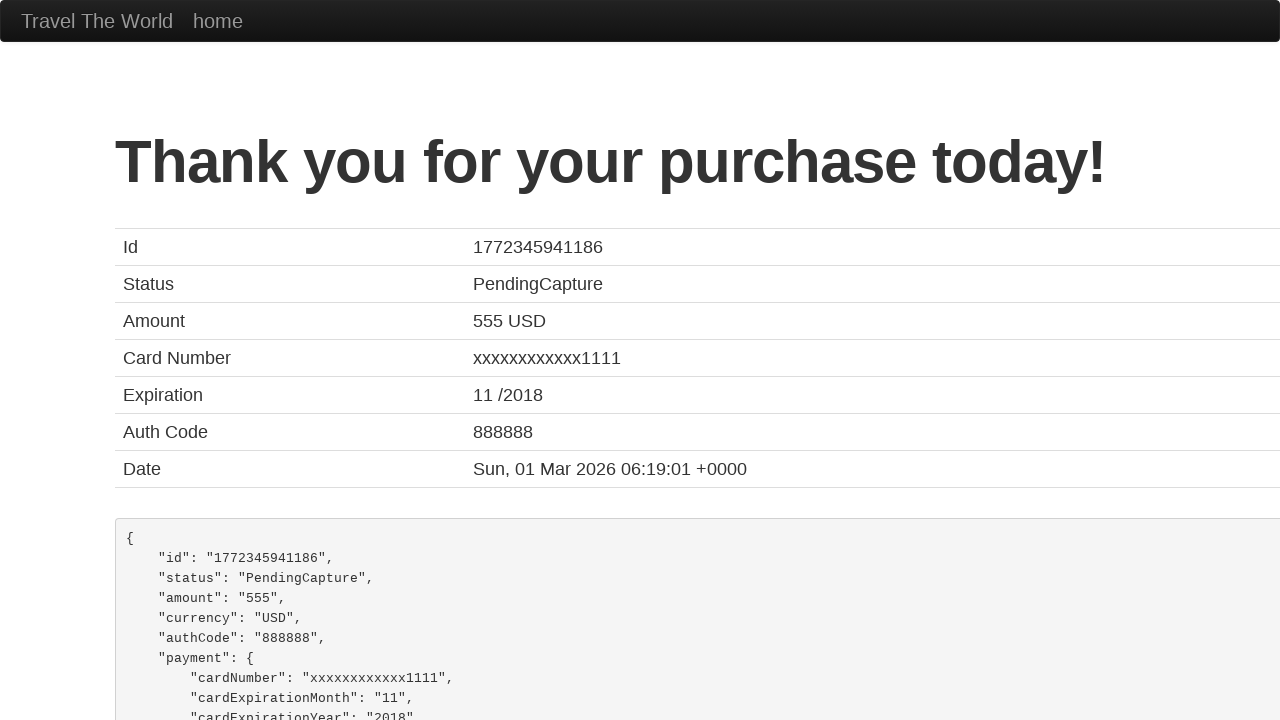